Tests the search functionality on ShopClues wholesale page by entering a search query for shirts and clicking on a product result

Starting URL: https://www.shopclues.com/wholesale.html

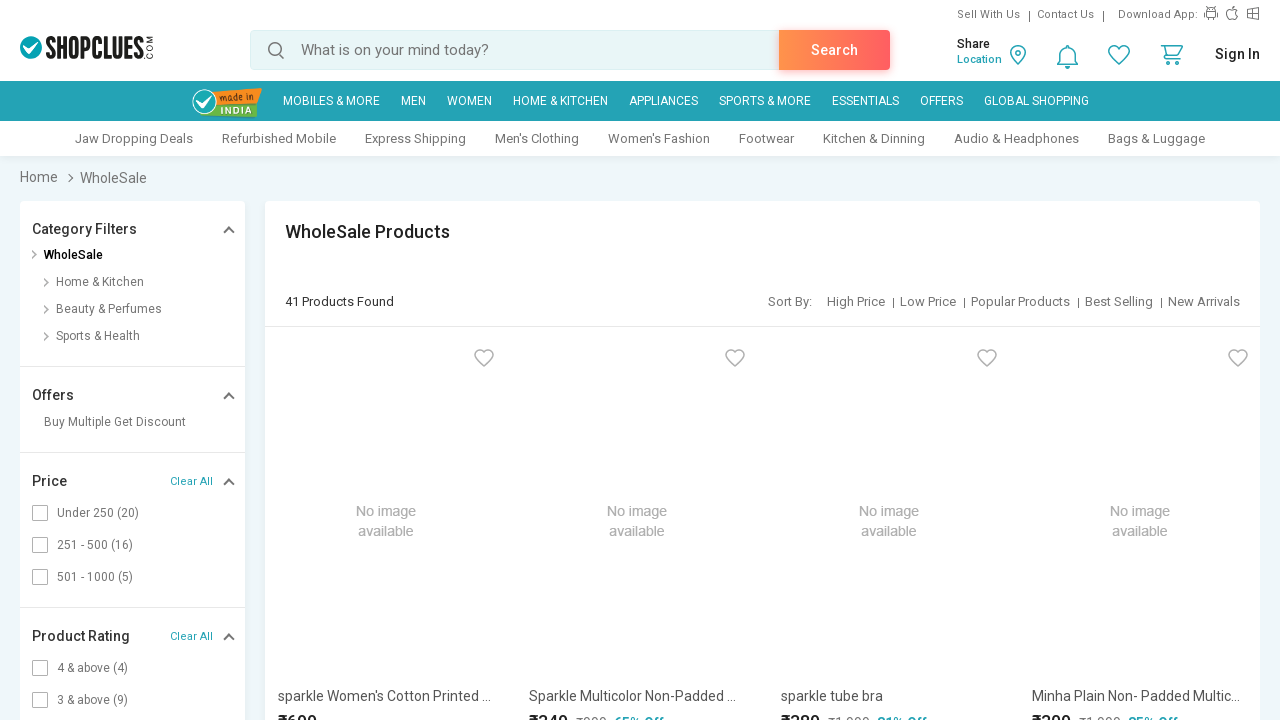

Filled search box with 'shirts for men' on #autocomplete
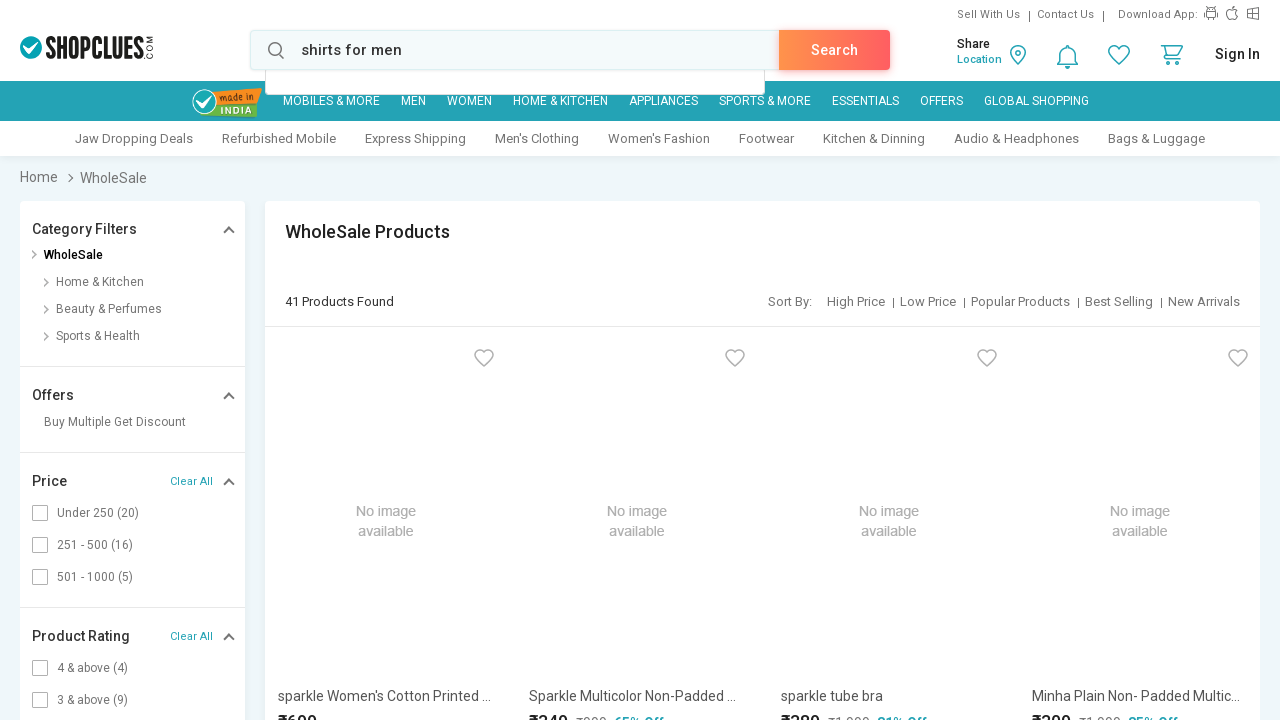

Pressed Enter to submit search query
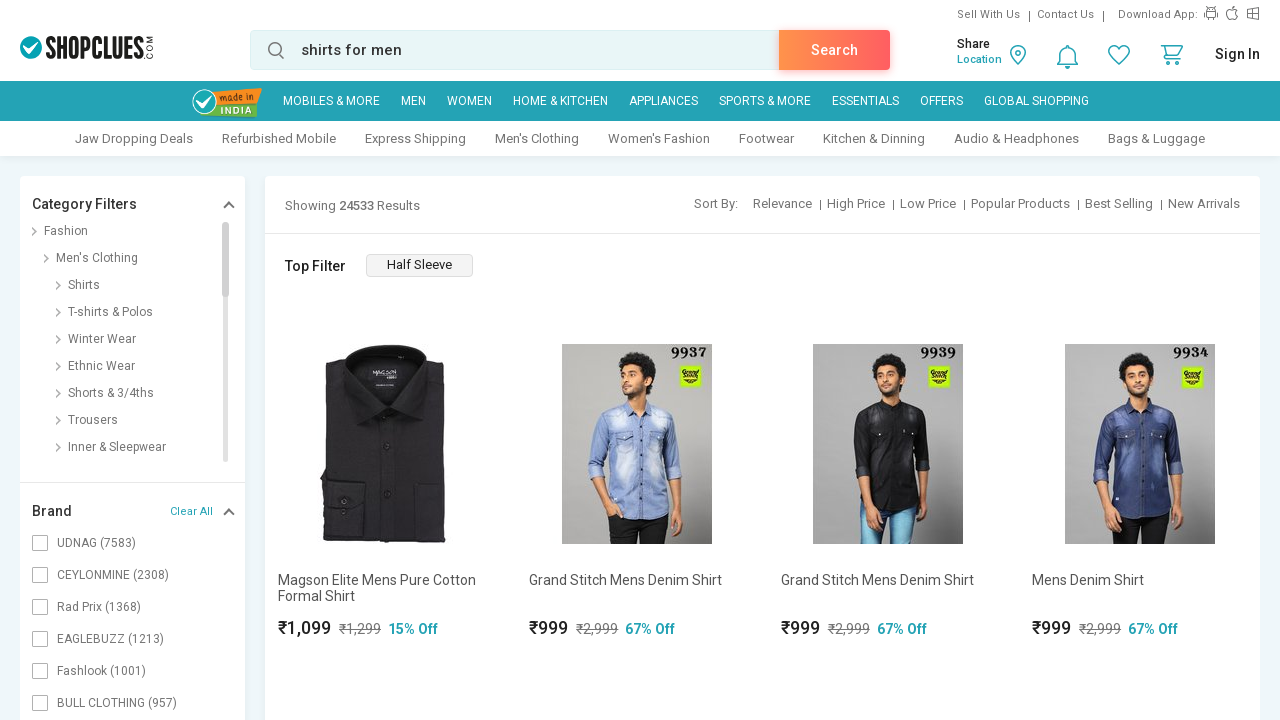

Search results loaded with product prices
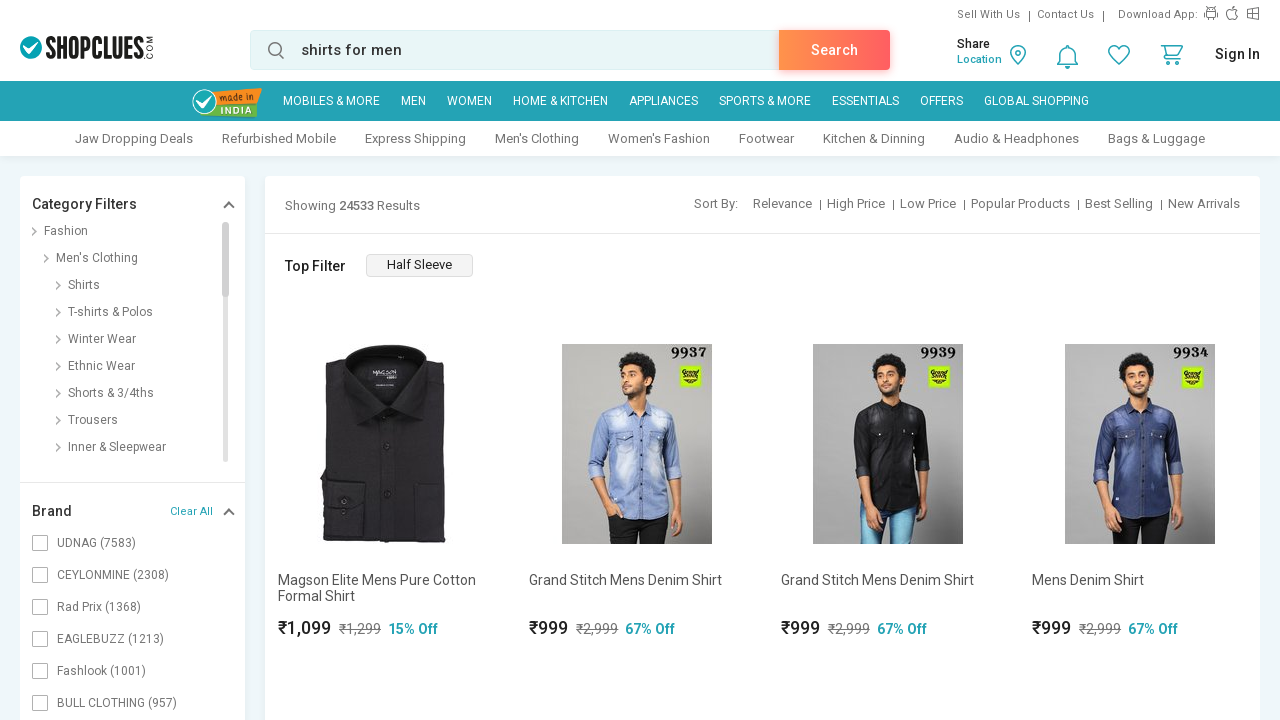

Clicked on a product result at (385, 628) on .ori_price
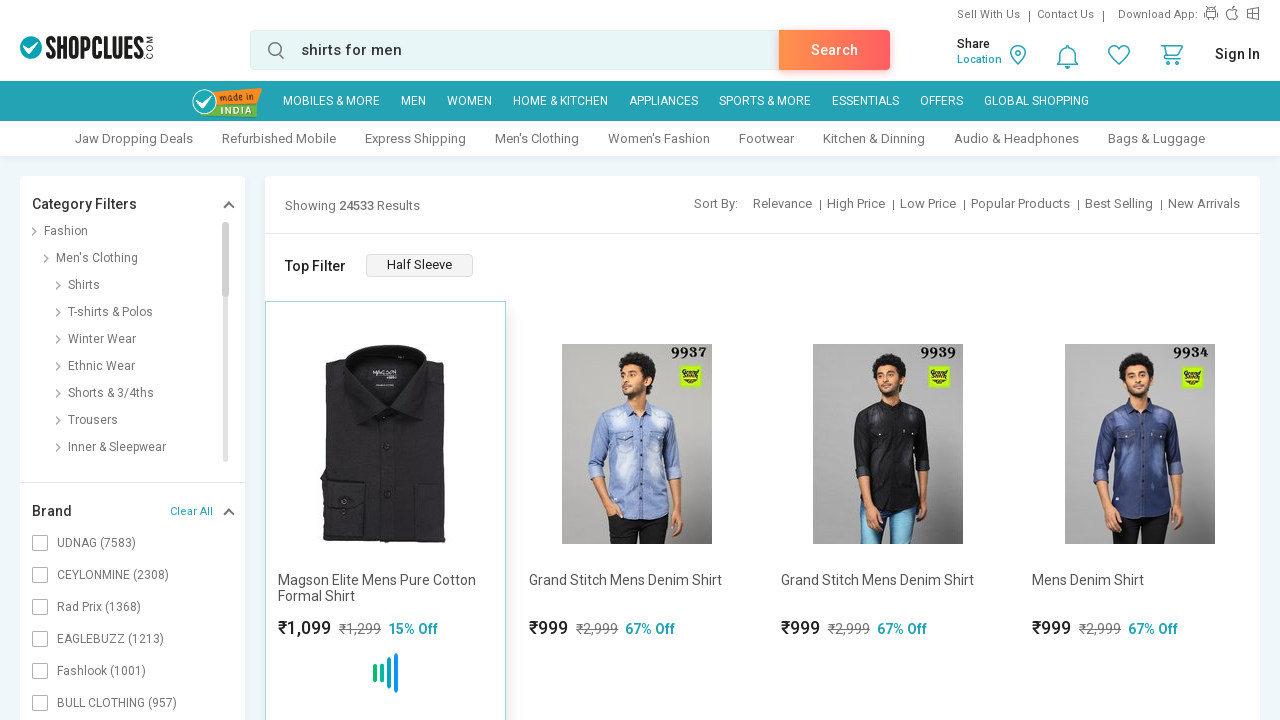

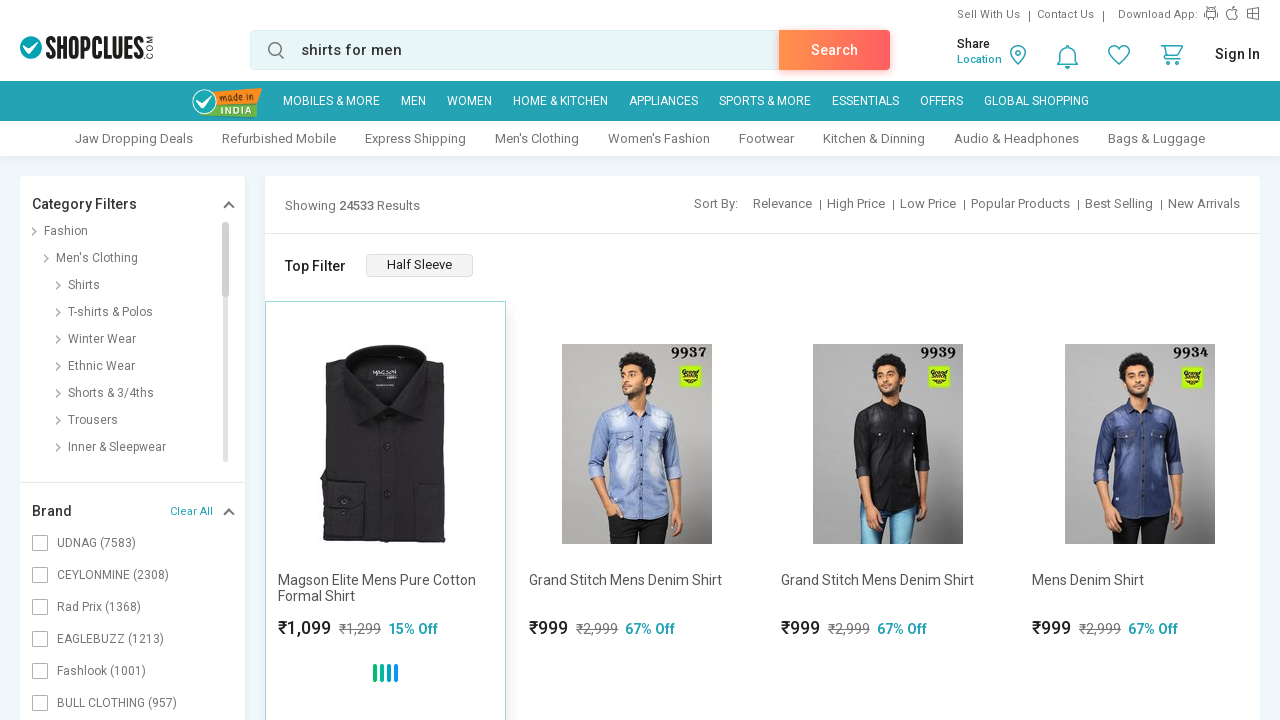